Navigates to Expedia homepage and refreshes the page to demonstrate handling stale element errors

Starting URL: http://www.expedia.com/

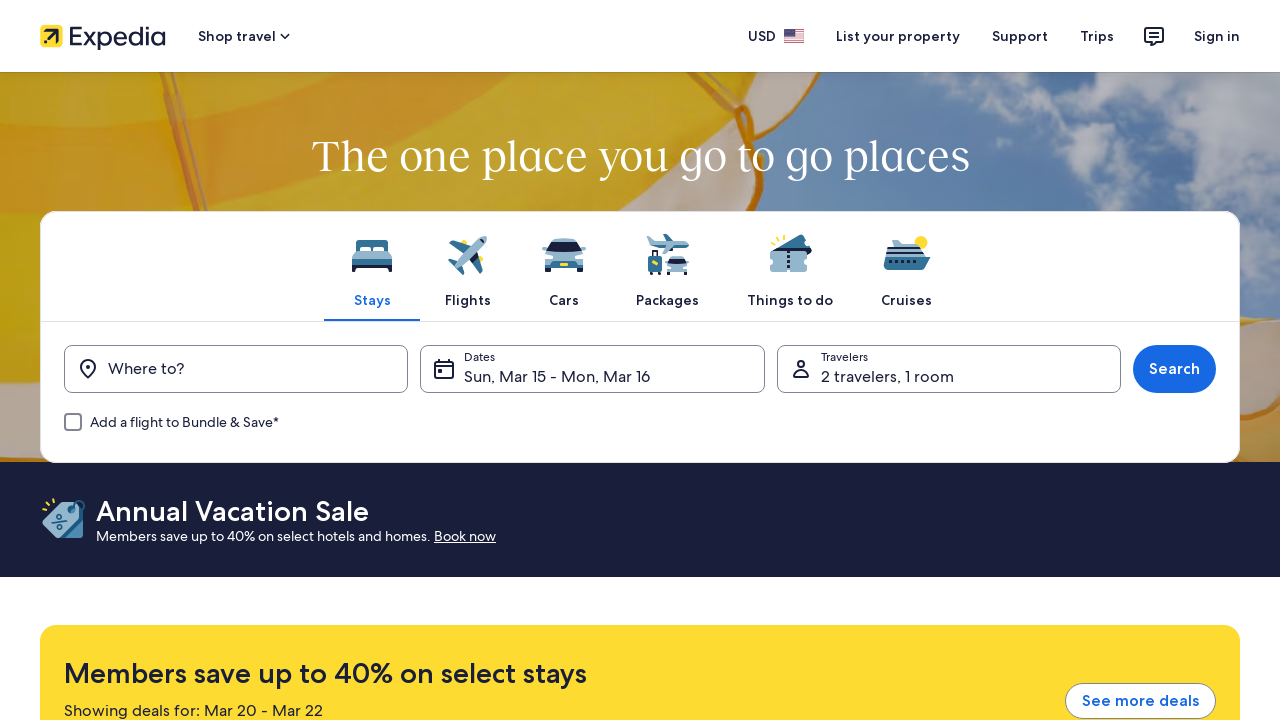

Refreshed Expedia homepage to demonstrate handling stale element errors
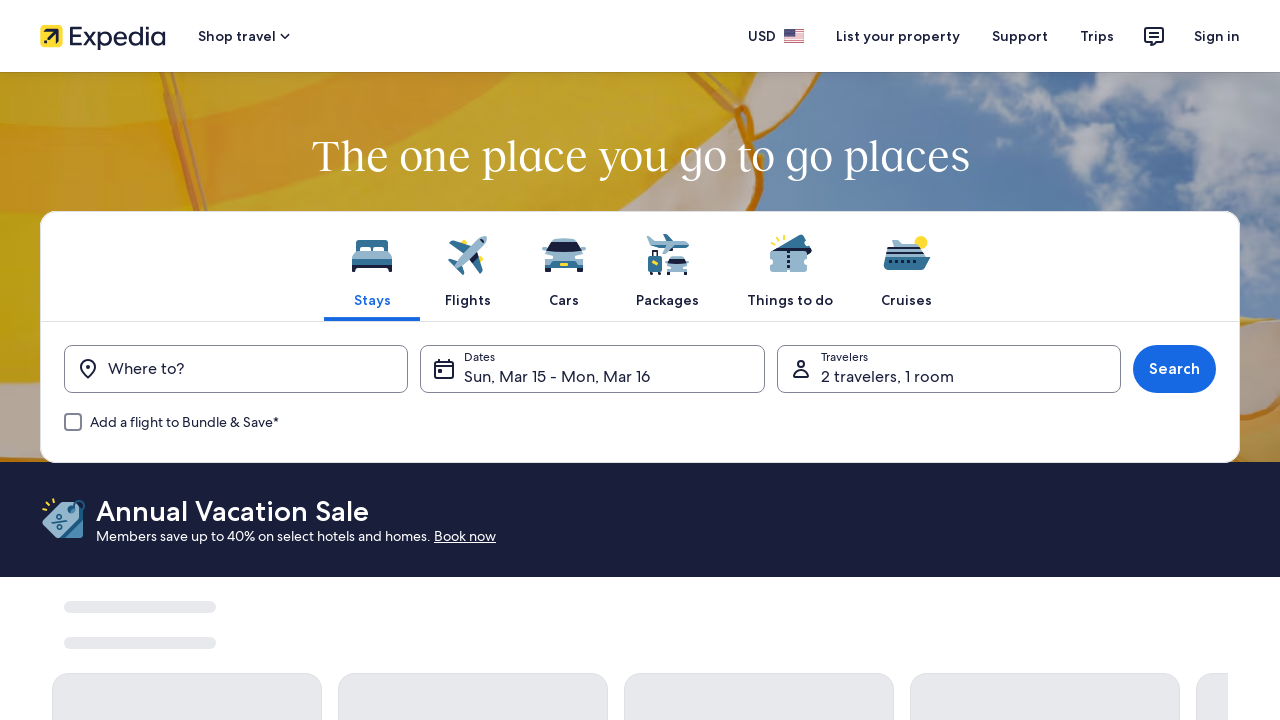

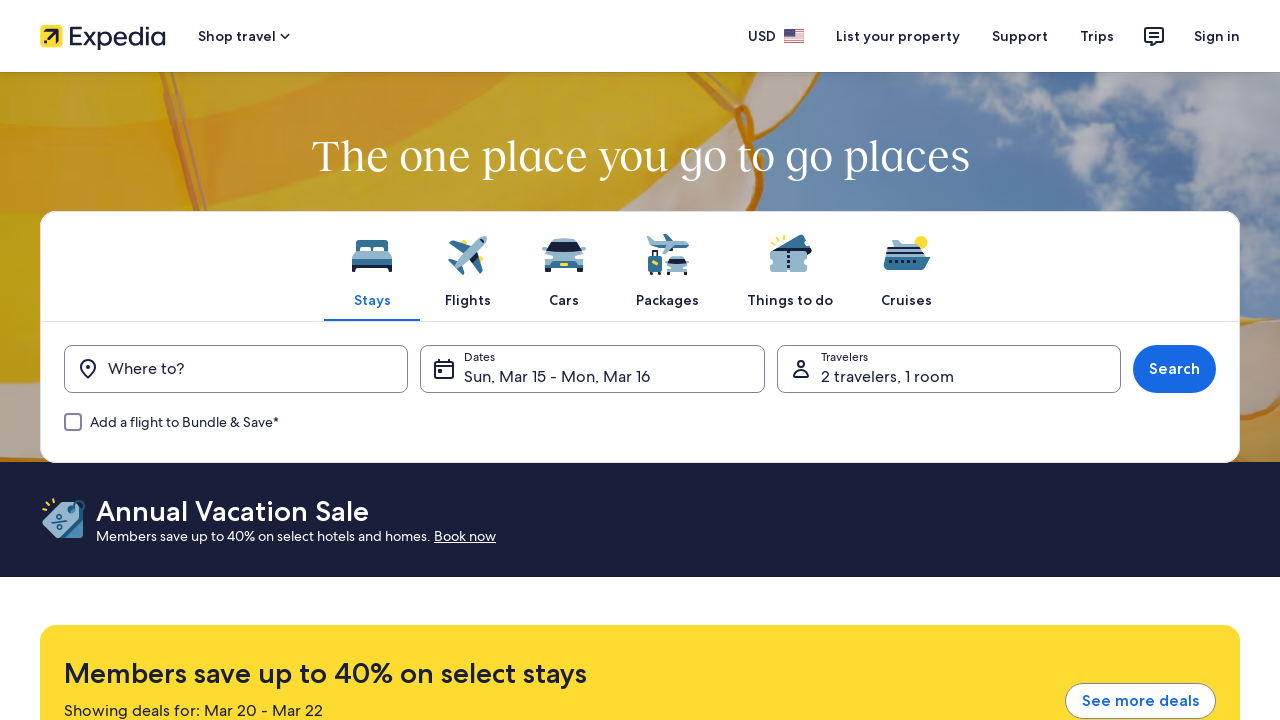